Tests keyboard key presses by sending Space and Left Arrow keys to a target element and verifying the displayed result text shows the correct key was pressed.

Starting URL: http://the-internet.herokuapp.com/key_presses

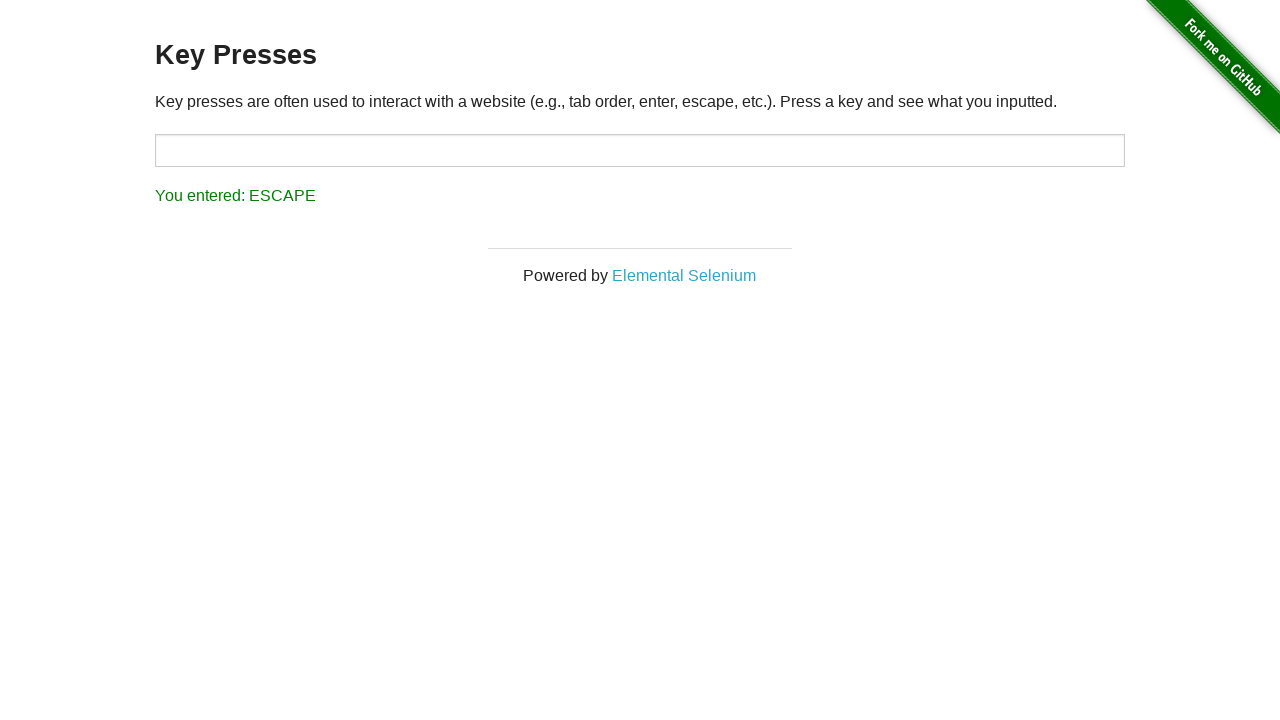

Navigated to Key Presses test page
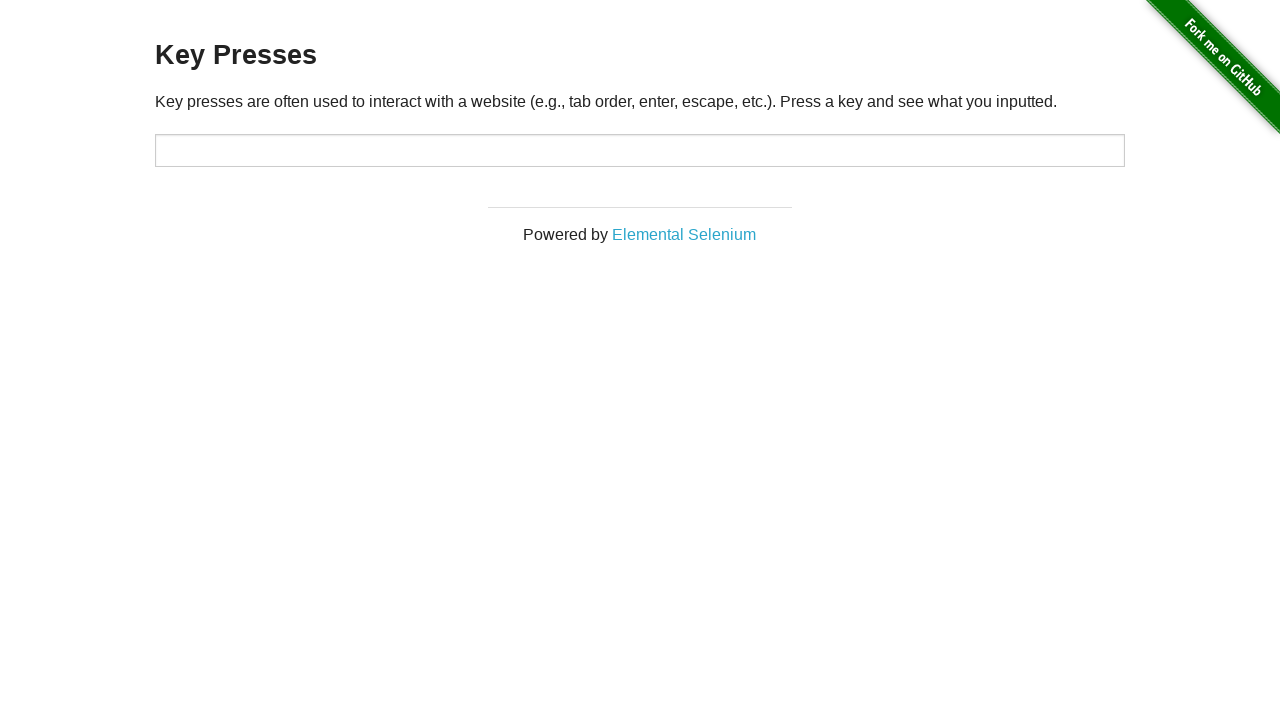

Pressed Space key on target element on #target
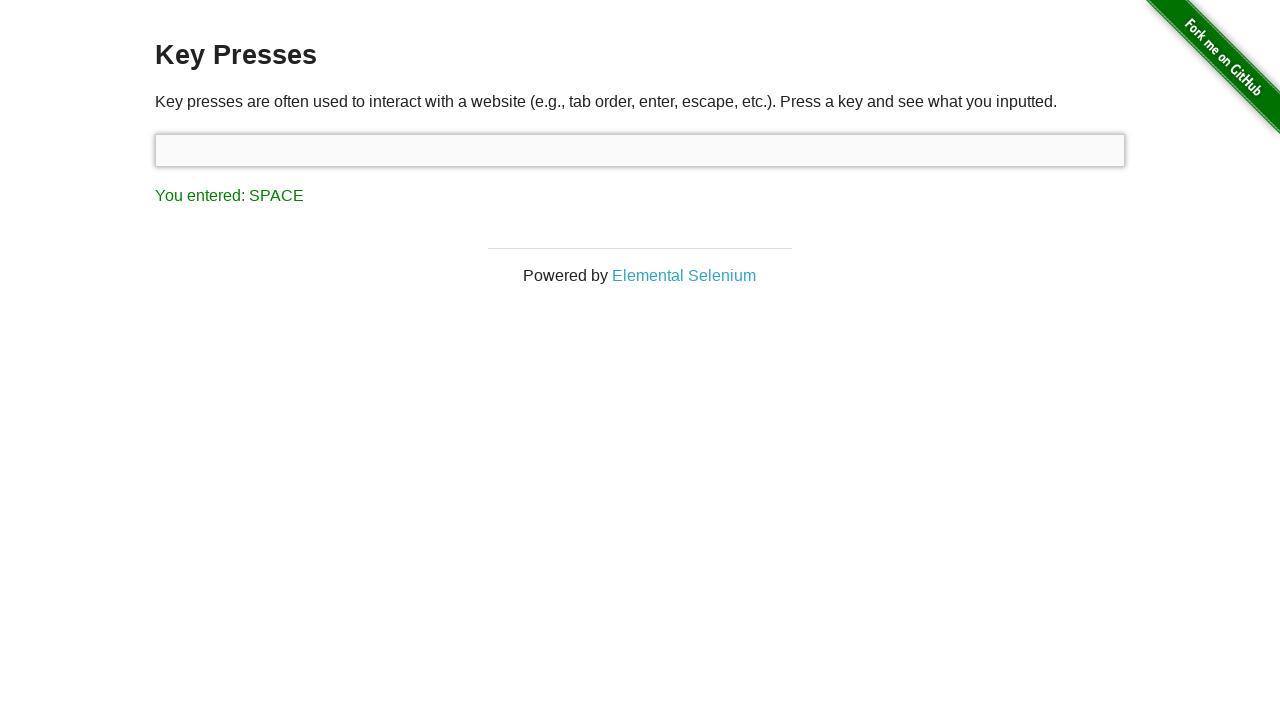

Result element loaded after Space key press
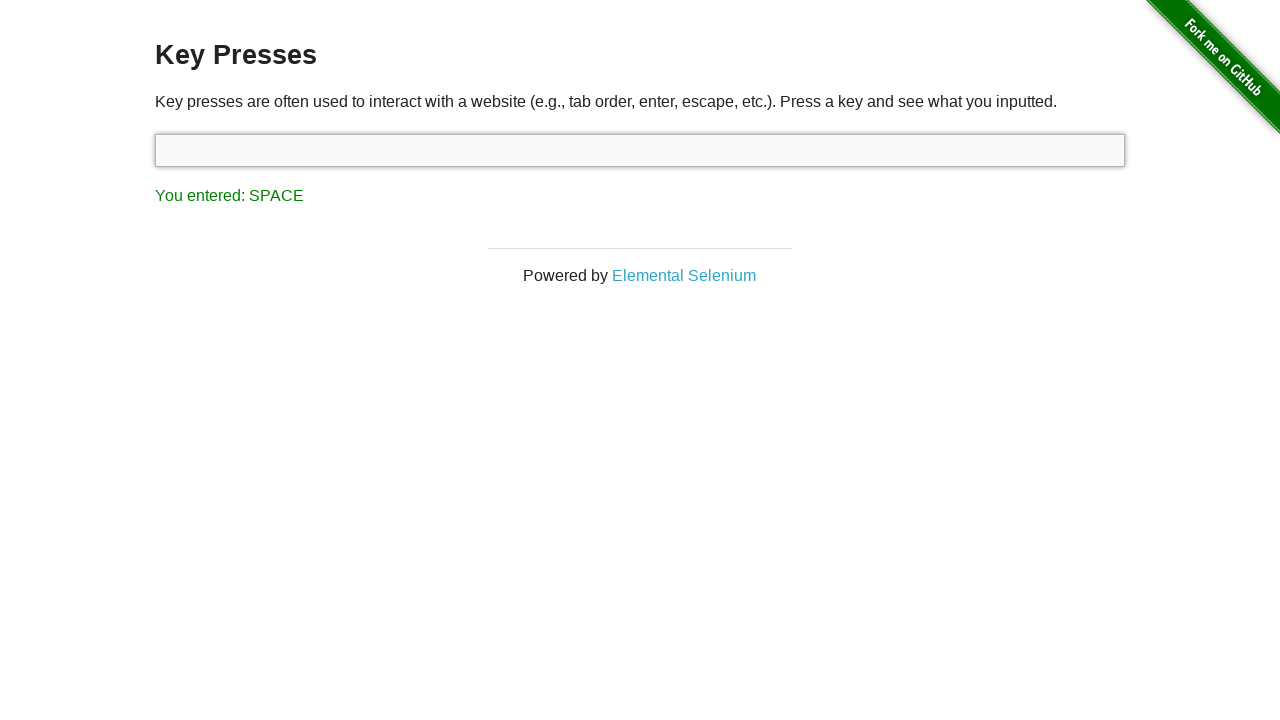

Verified result text shows 'You entered: SPACE'
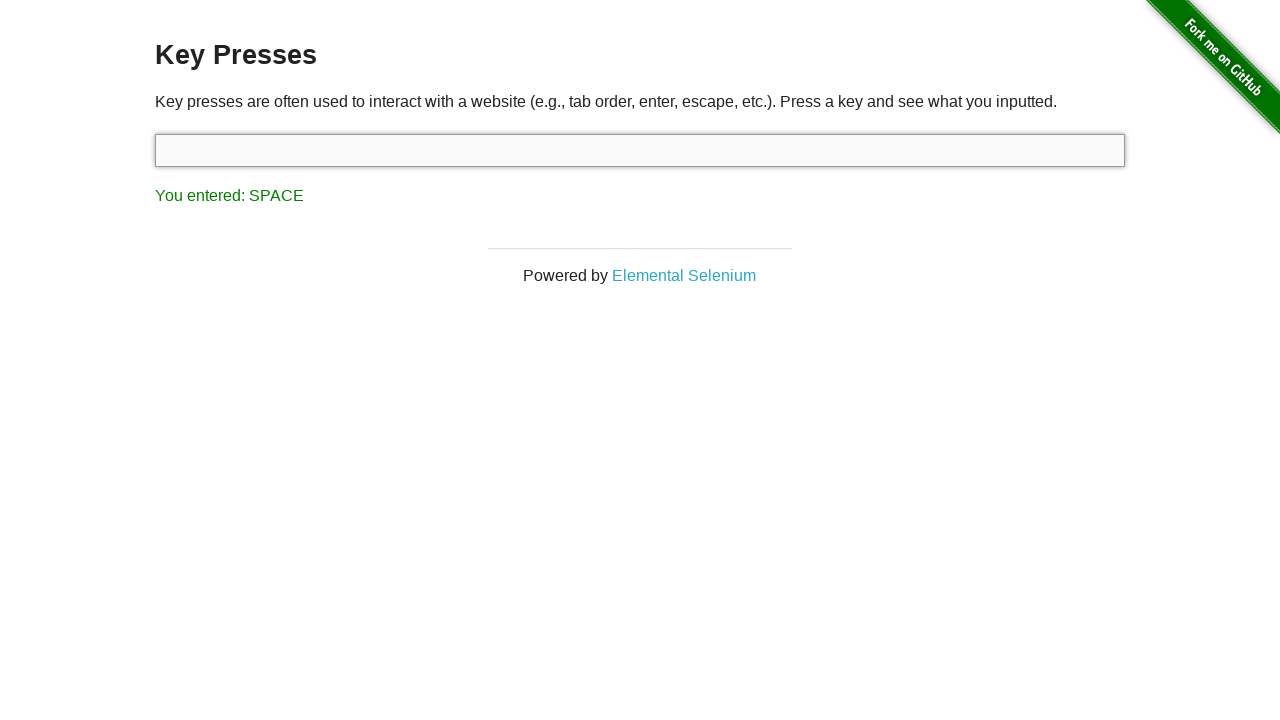

Pressed Left Arrow key on target element on #target
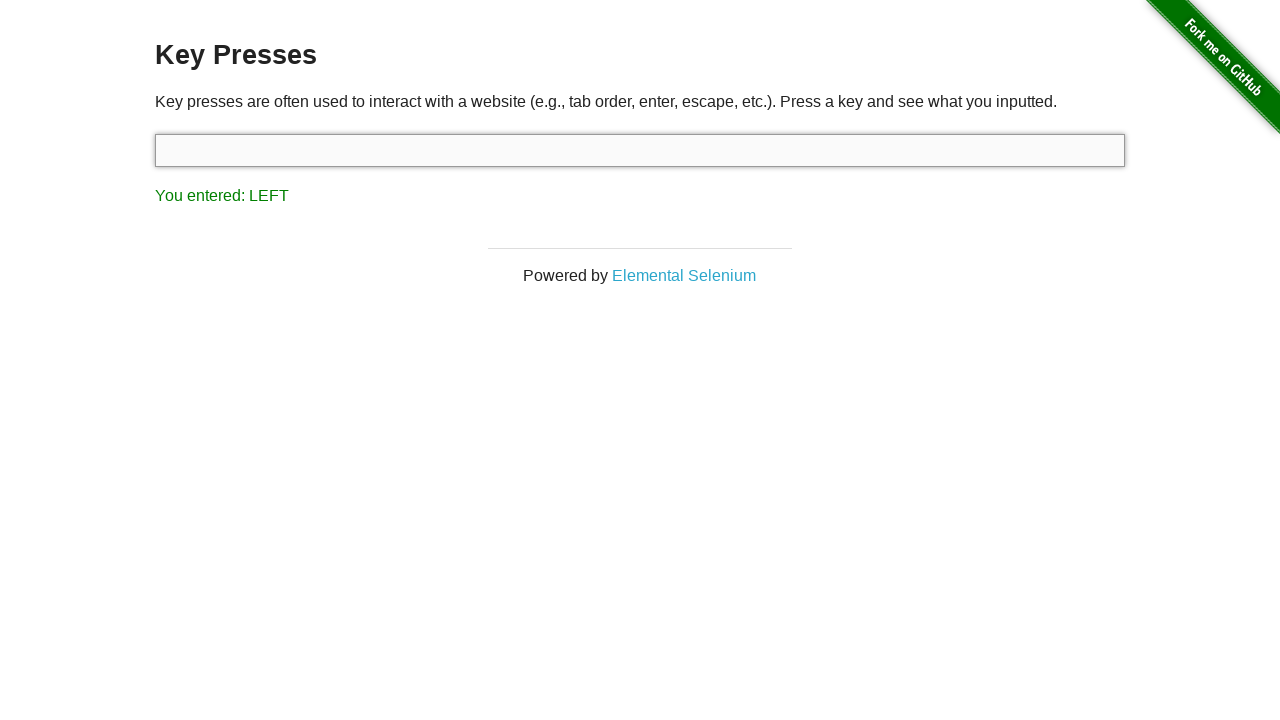

Verified result text shows 'You entered: LEFT'
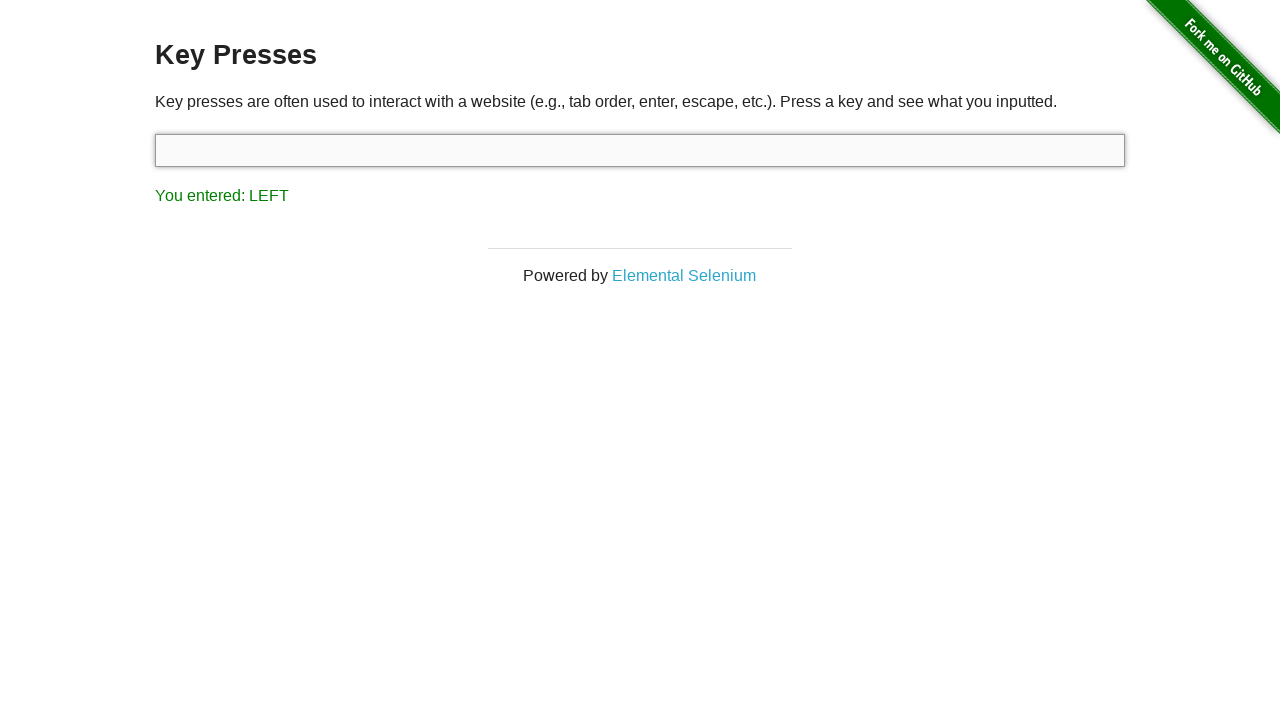

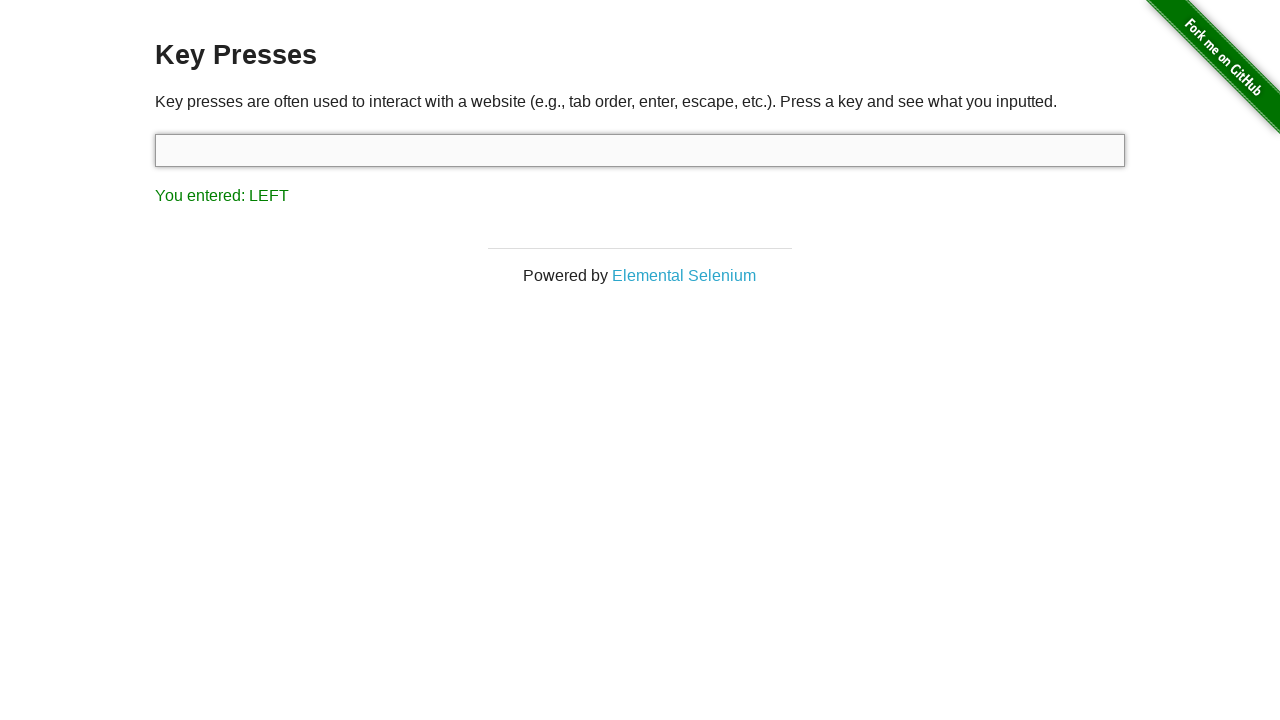